Tests sorting the Email column in ascending order by clicking the column header and verifying the values are alphabetically sorted

Starting URL: http://the-internet.herokuapp.com/tables

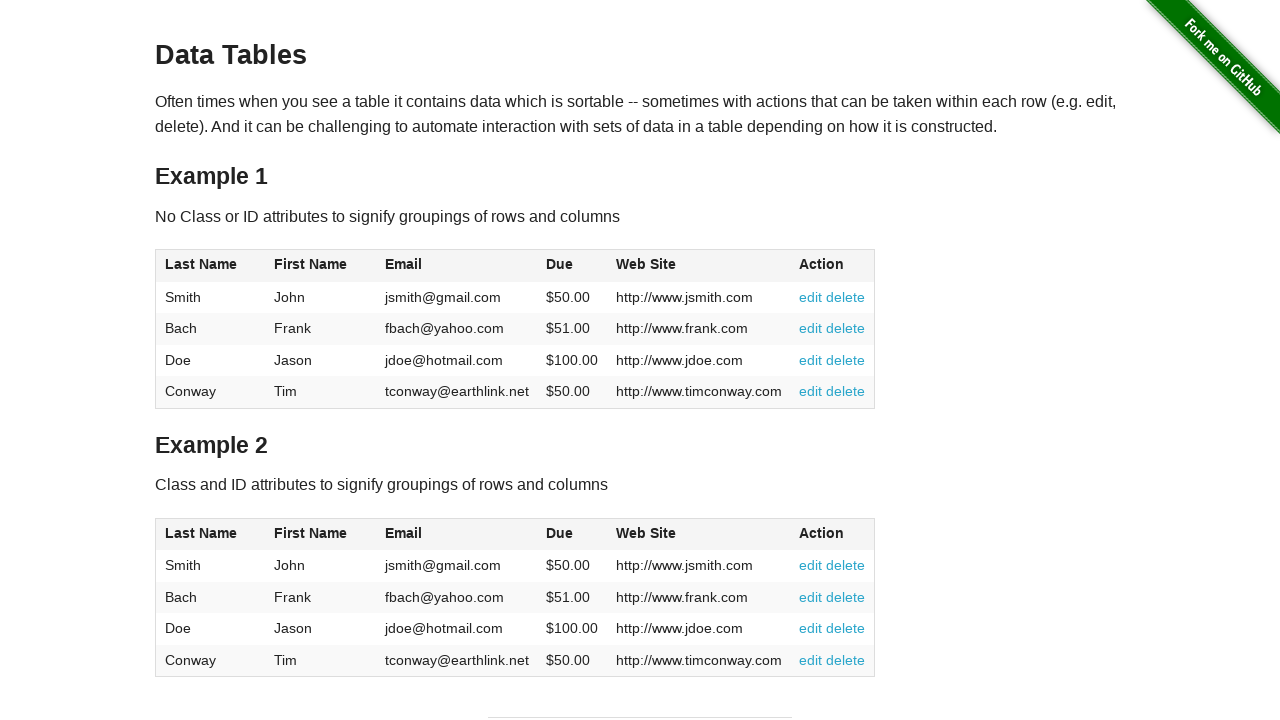

Clicked Email column header to sort at (457, 266) on #table1 thead tr th:nth-of-type(3)
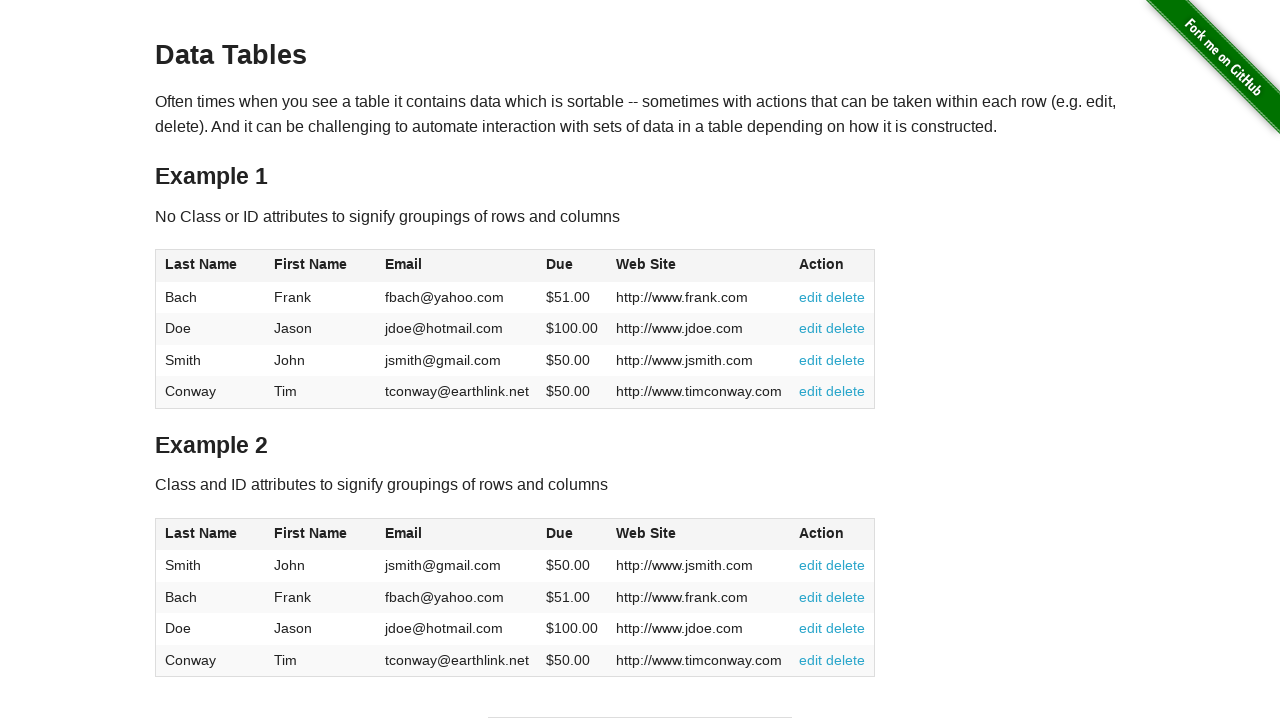

Email column cells loaded
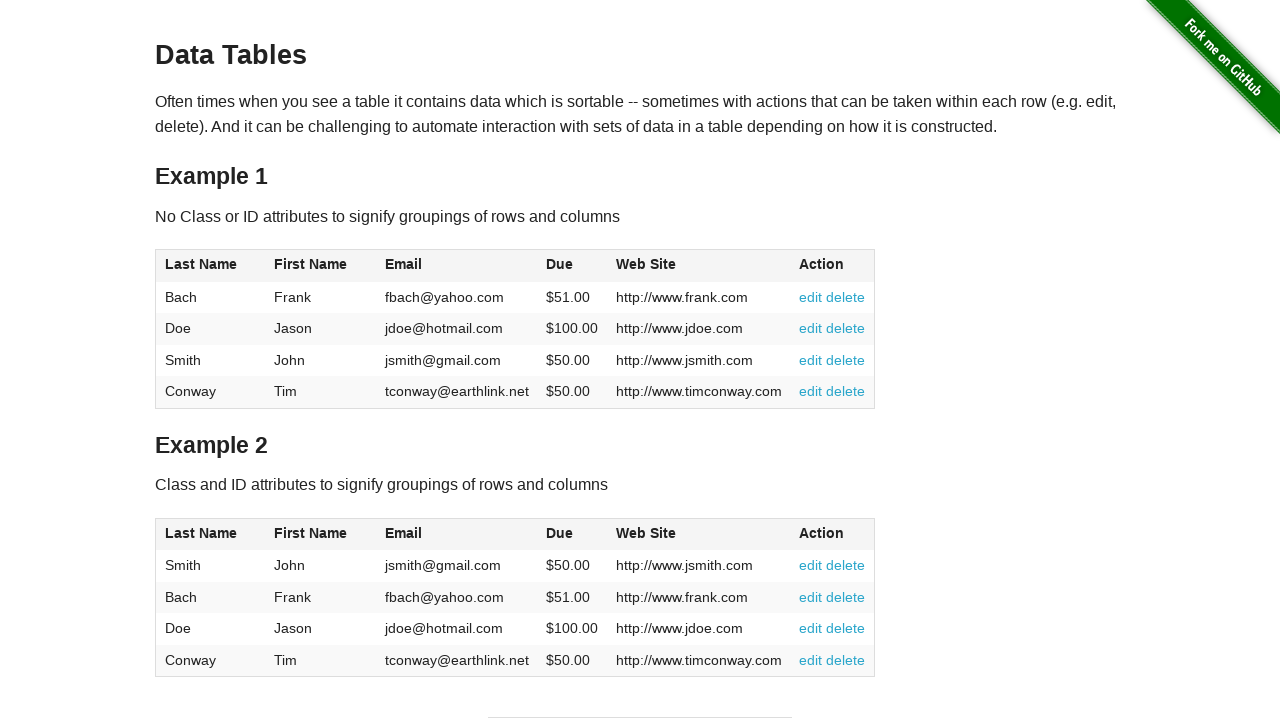

Retrieved all email values from column
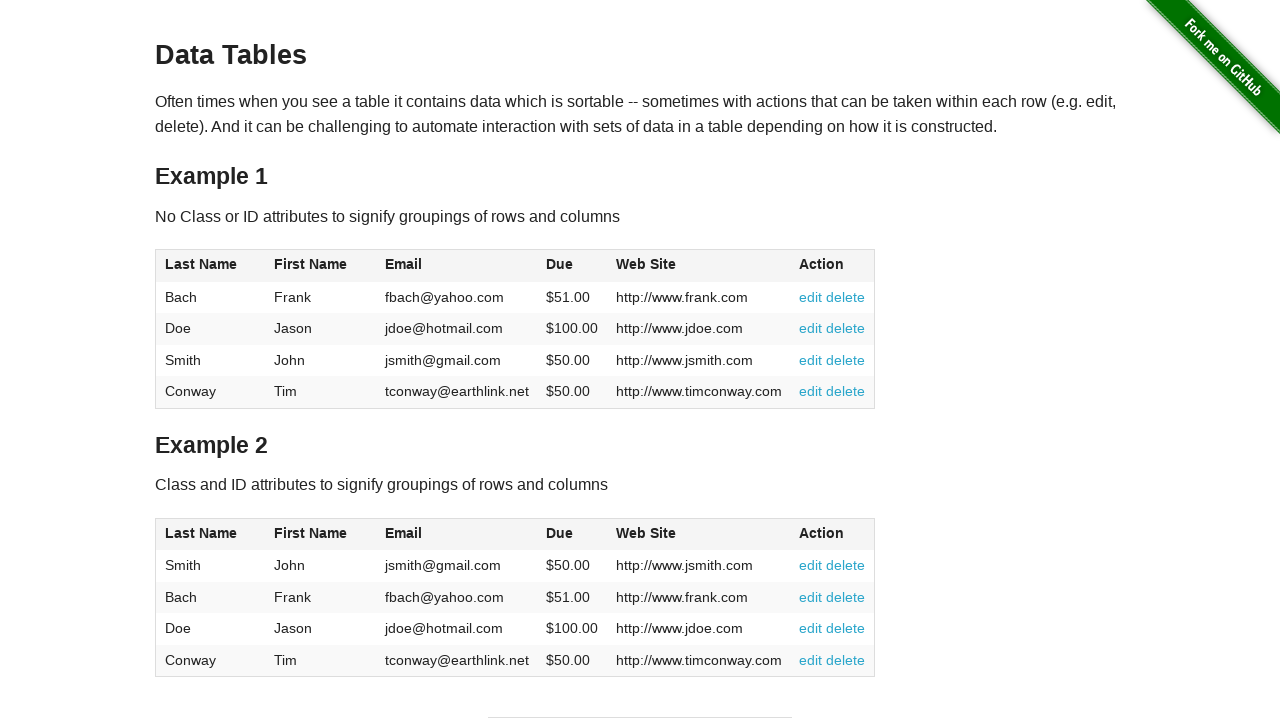

Extracted email texts: ['fbach@yahoo.com', 'jdoe@hotmail.com', 'jsmith@gmail.com', 'tconway@earthlink.net']
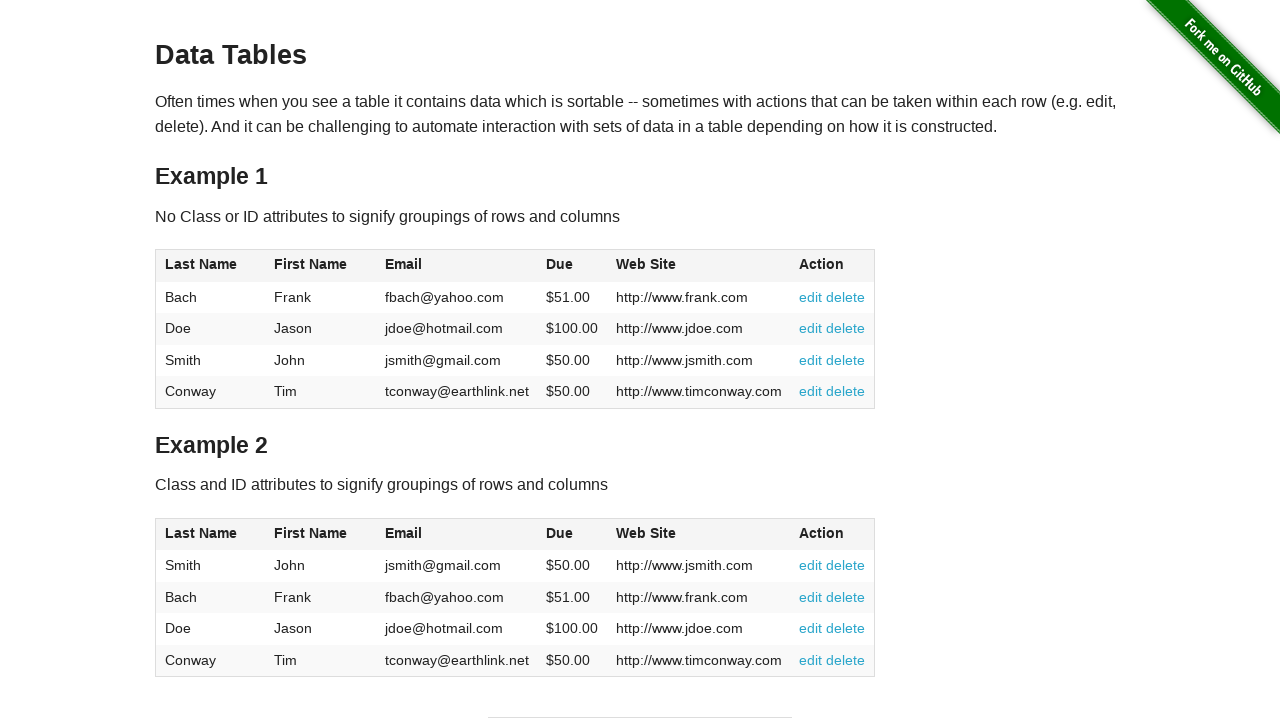

Verified emails are sorted in ascending alphabetical order
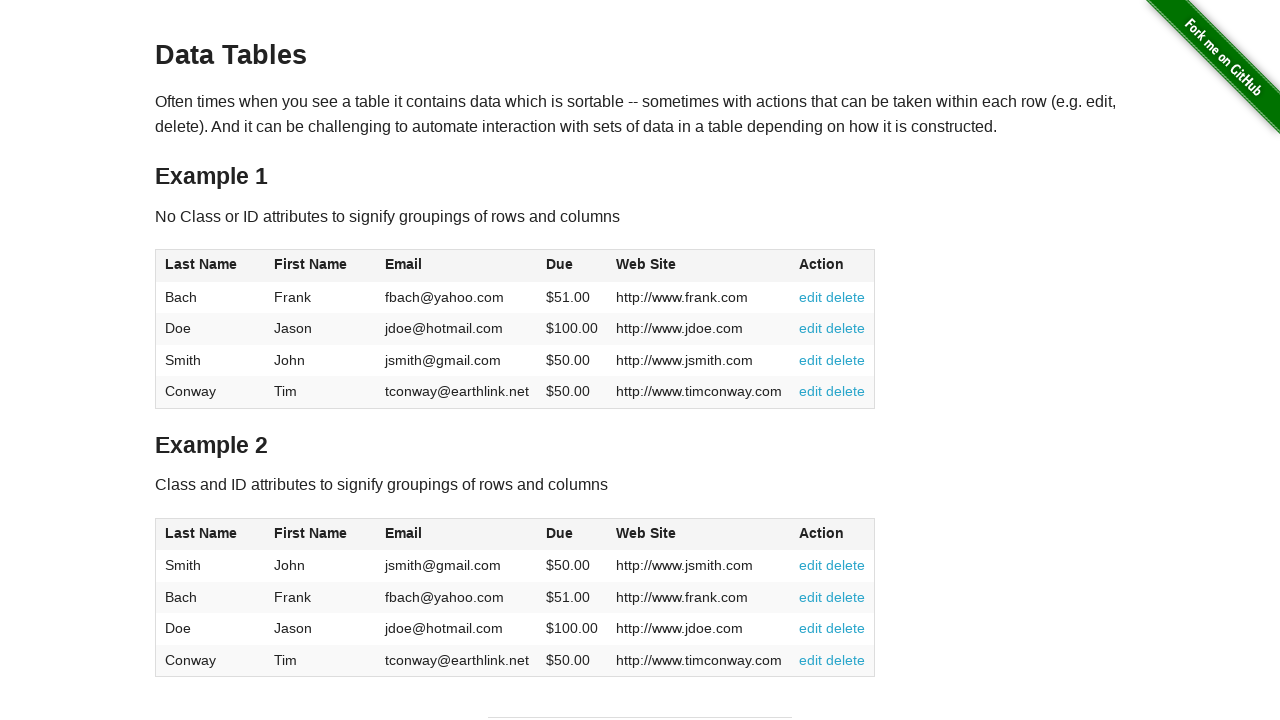

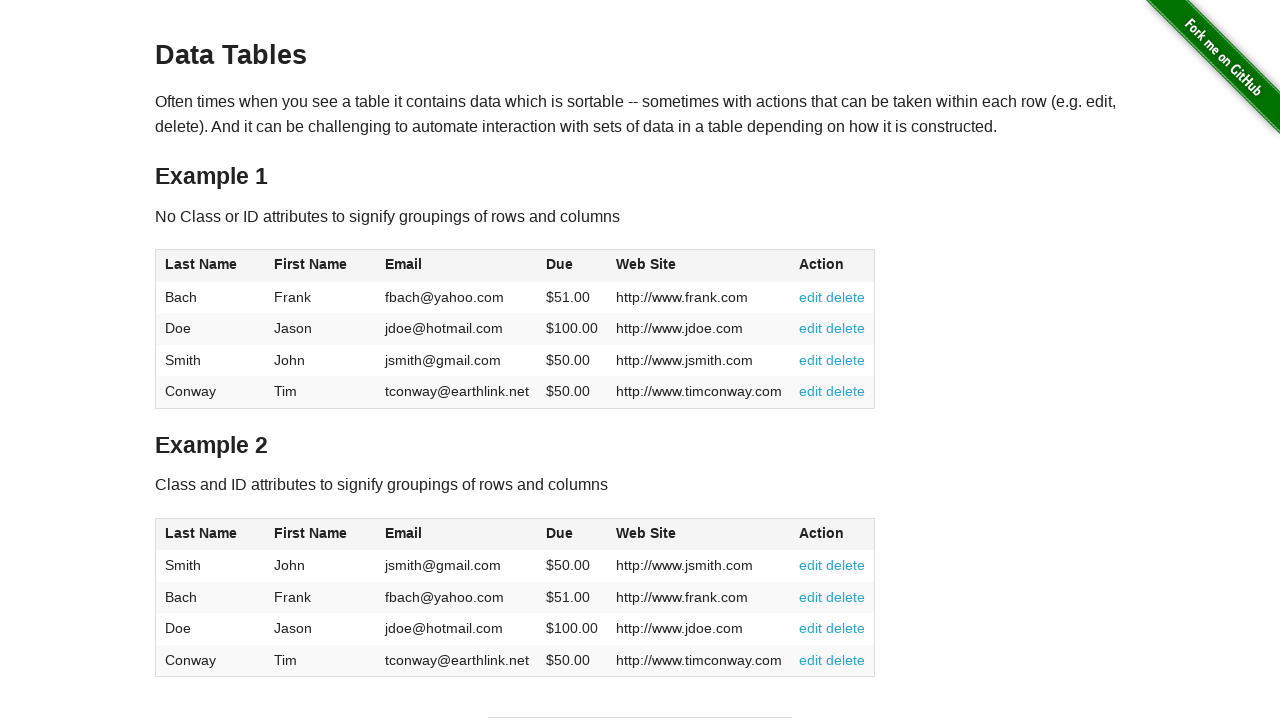